Tests the broken links and images page by navigating to it and checking for broken elements

Starting URL: https://demoqa.com/

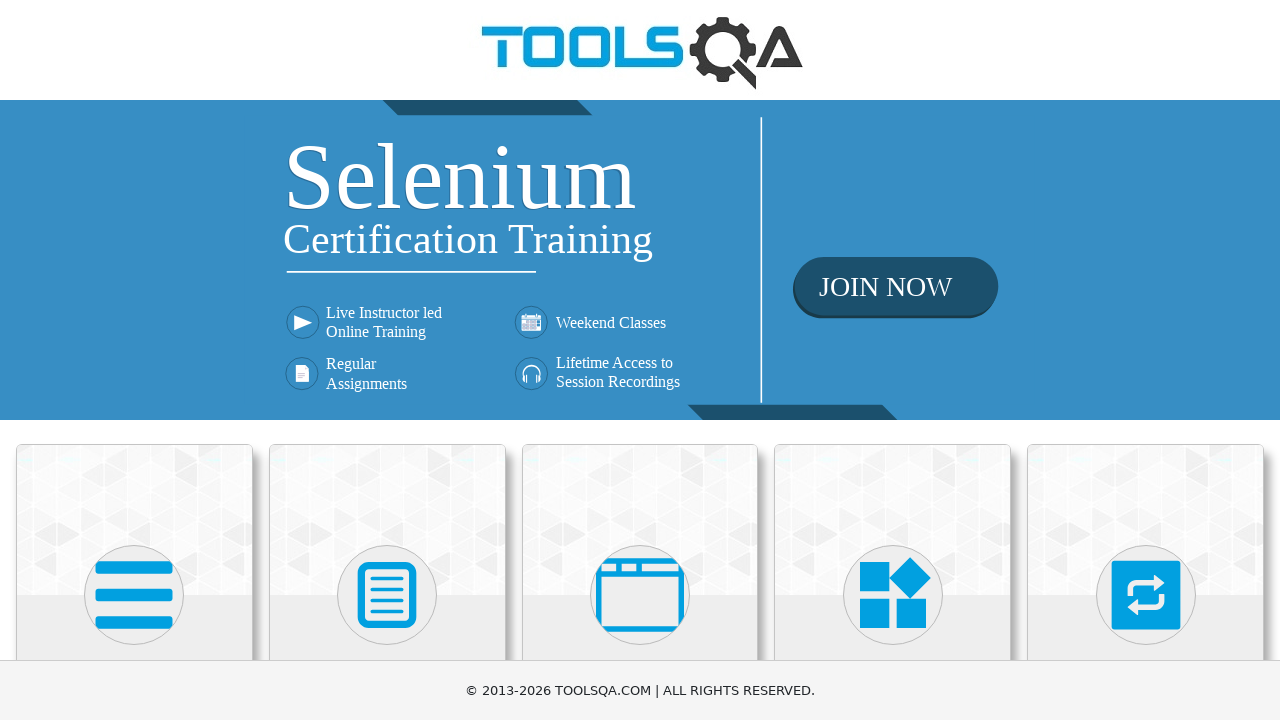

Clicked on Elements card at (134, 595) on xpath=//div[@class='category-cards']//div[1]//div[1]//div[2]//*[name()='svg']
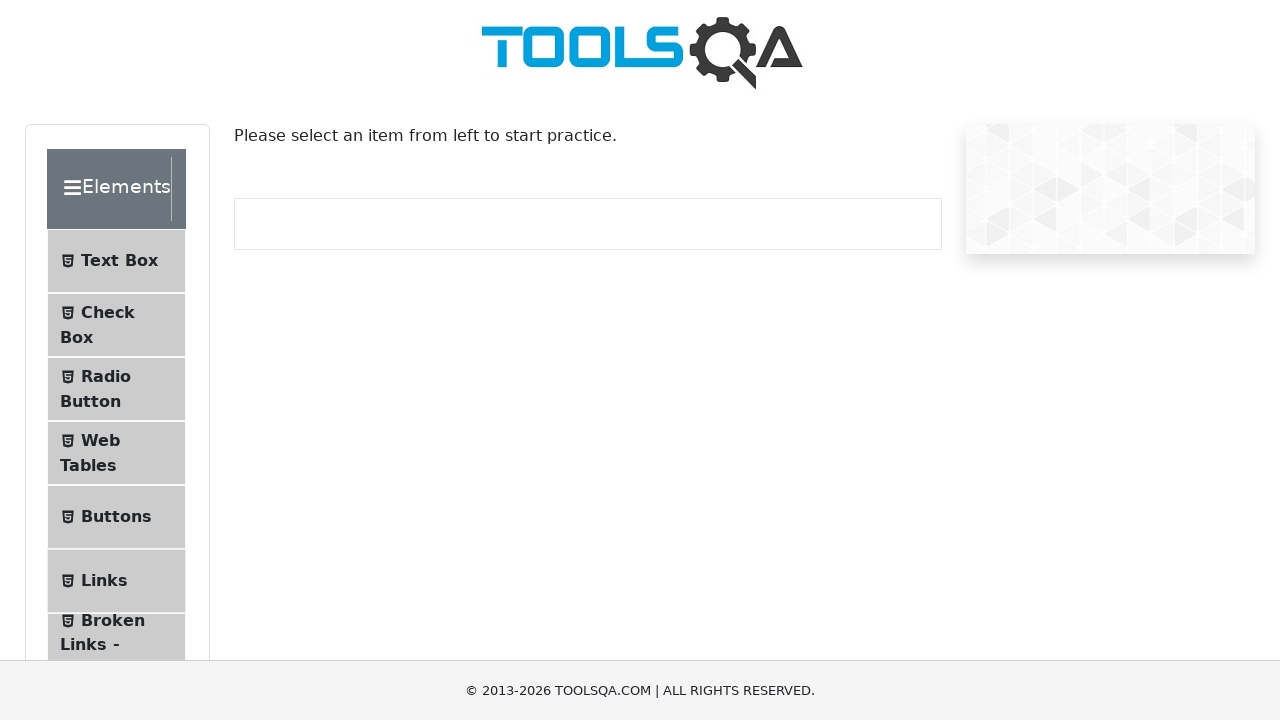

Clicked on Broken Links - Images option at (113, 620) on xpath=//span[normalize-space()='Broken Links - Images']
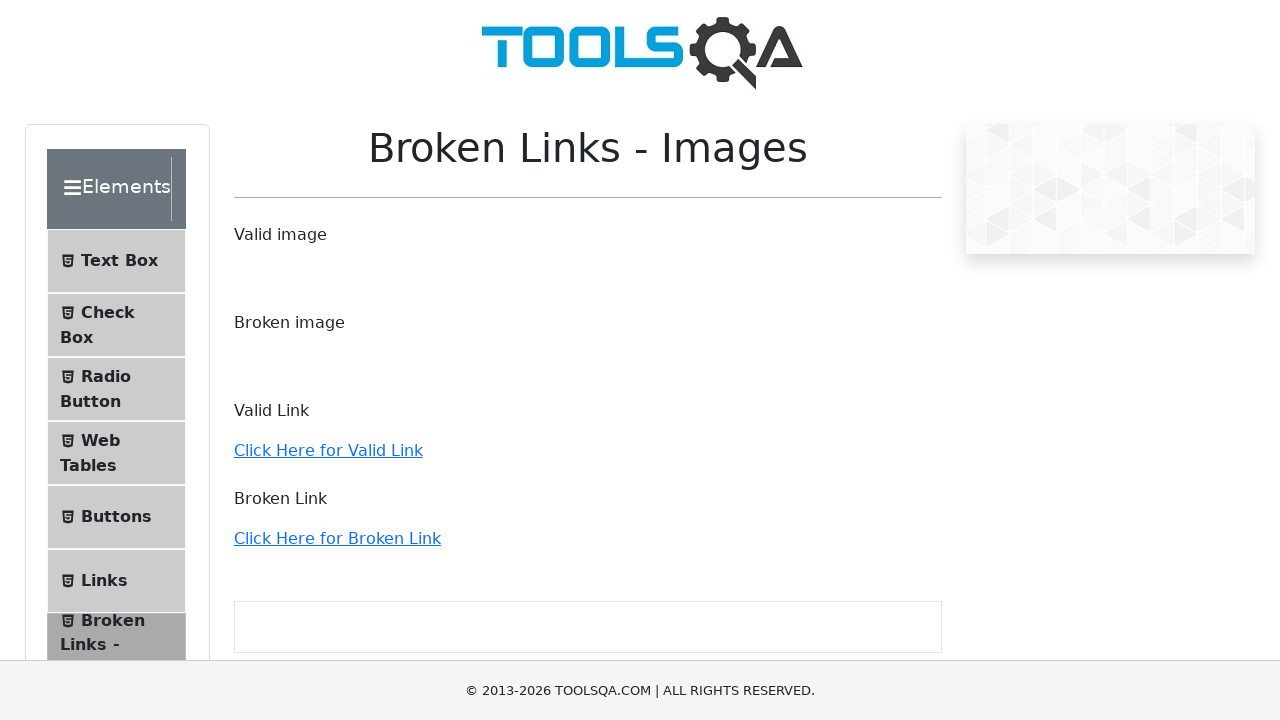

Waited for images to load
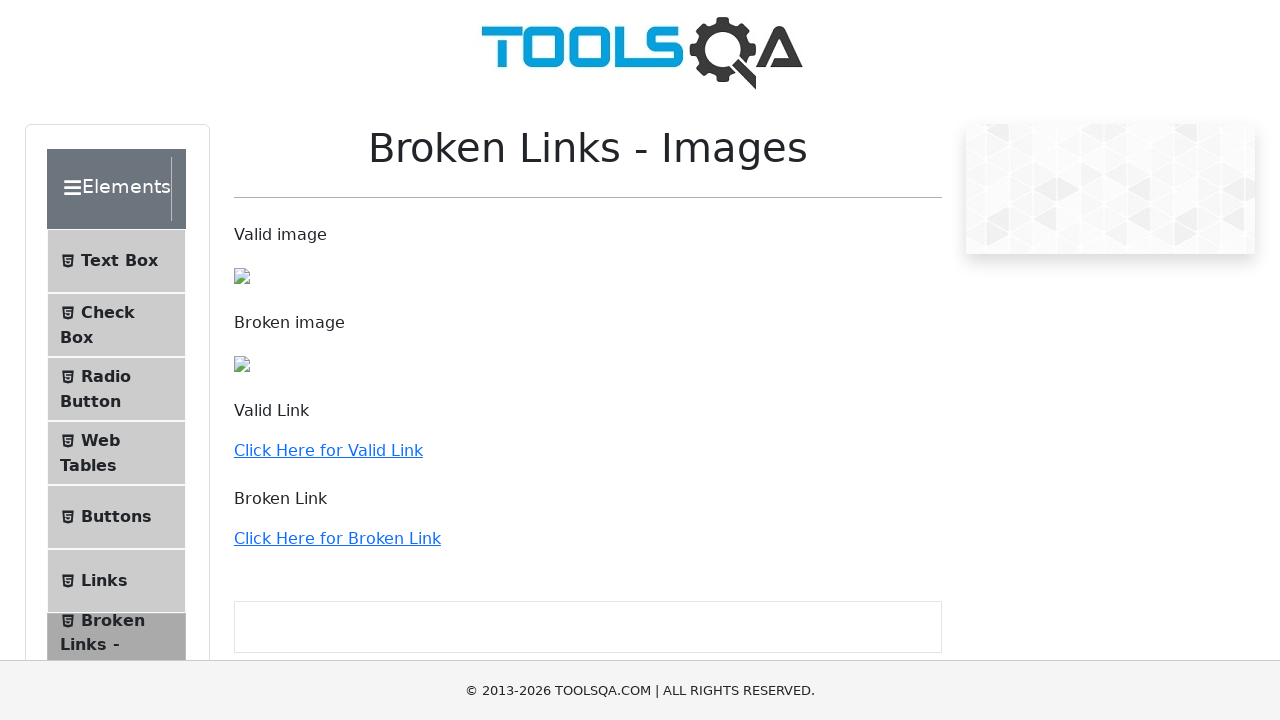

Waited for links to load
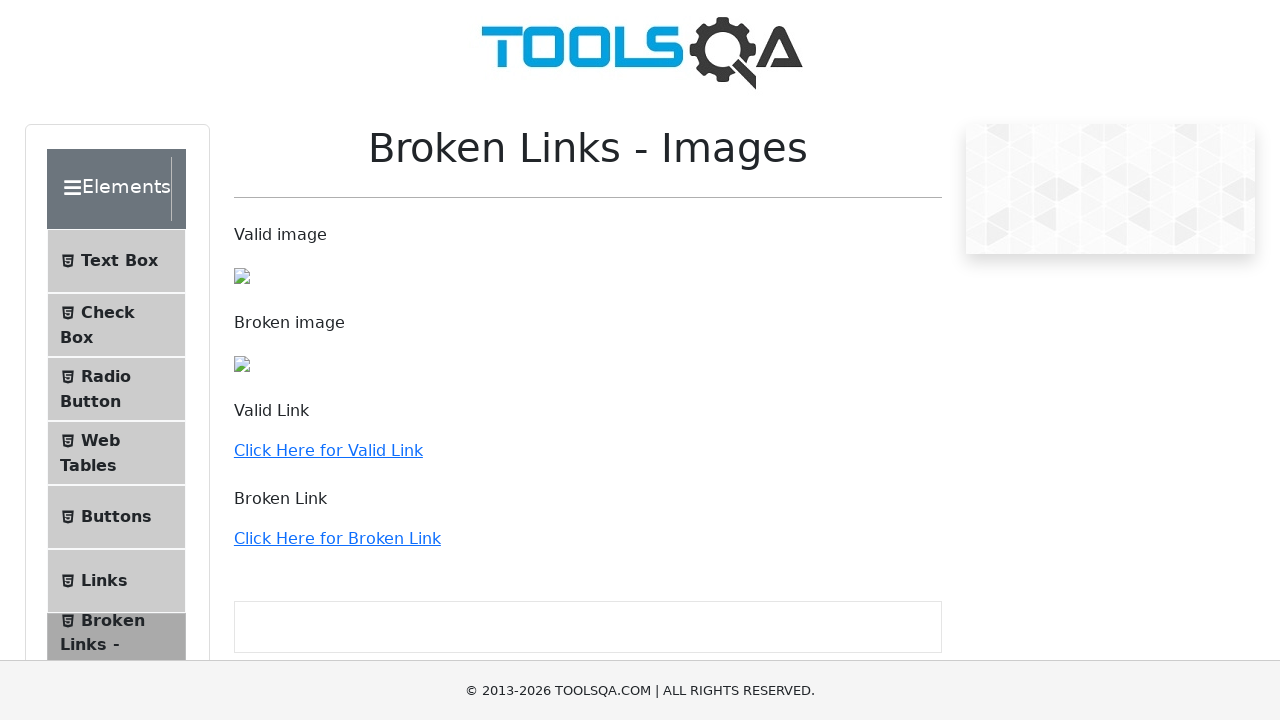

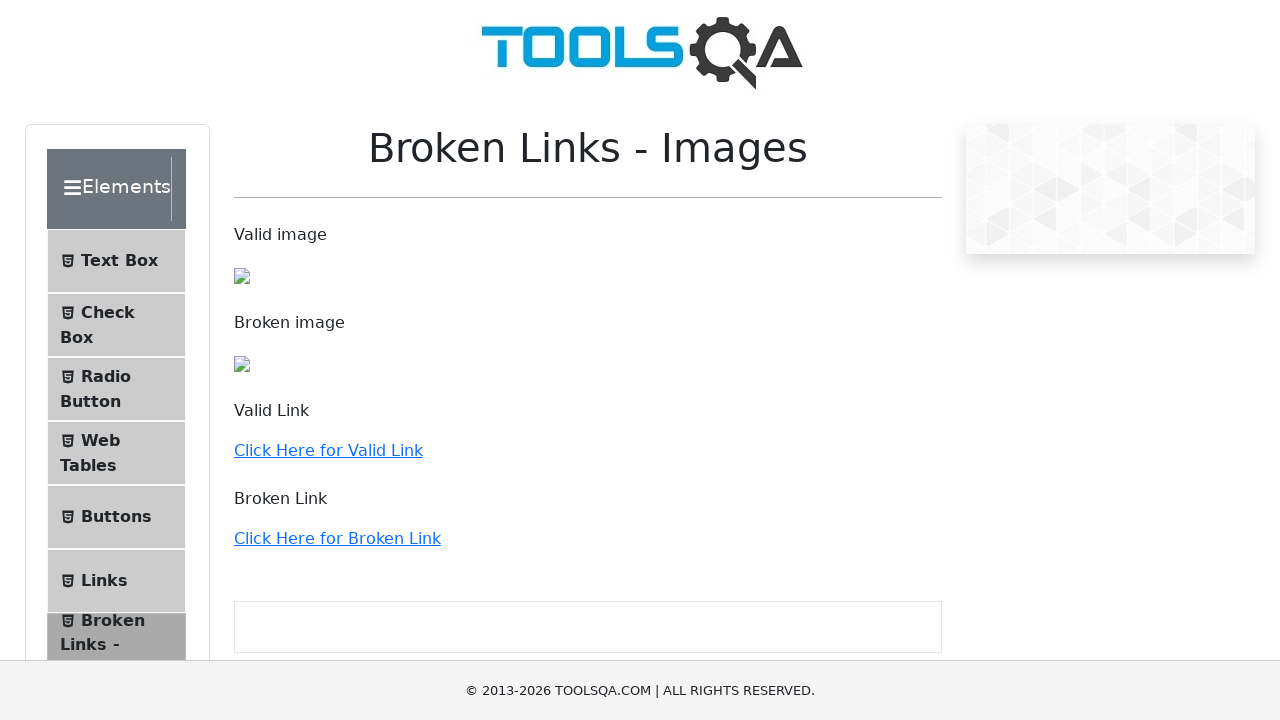